Clicks on the Find an Agent link on the State Farm homepage

Starting URL: https://www.statefarm.com/

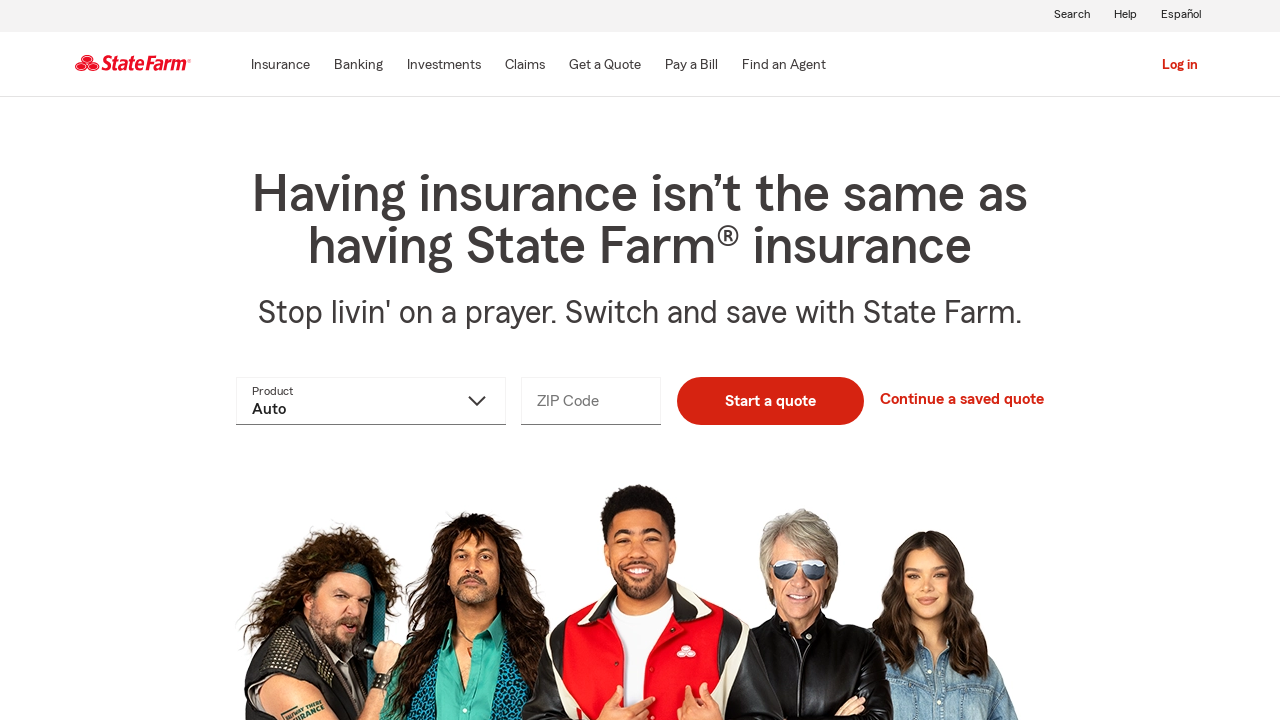

Navigated to State Farm homepage
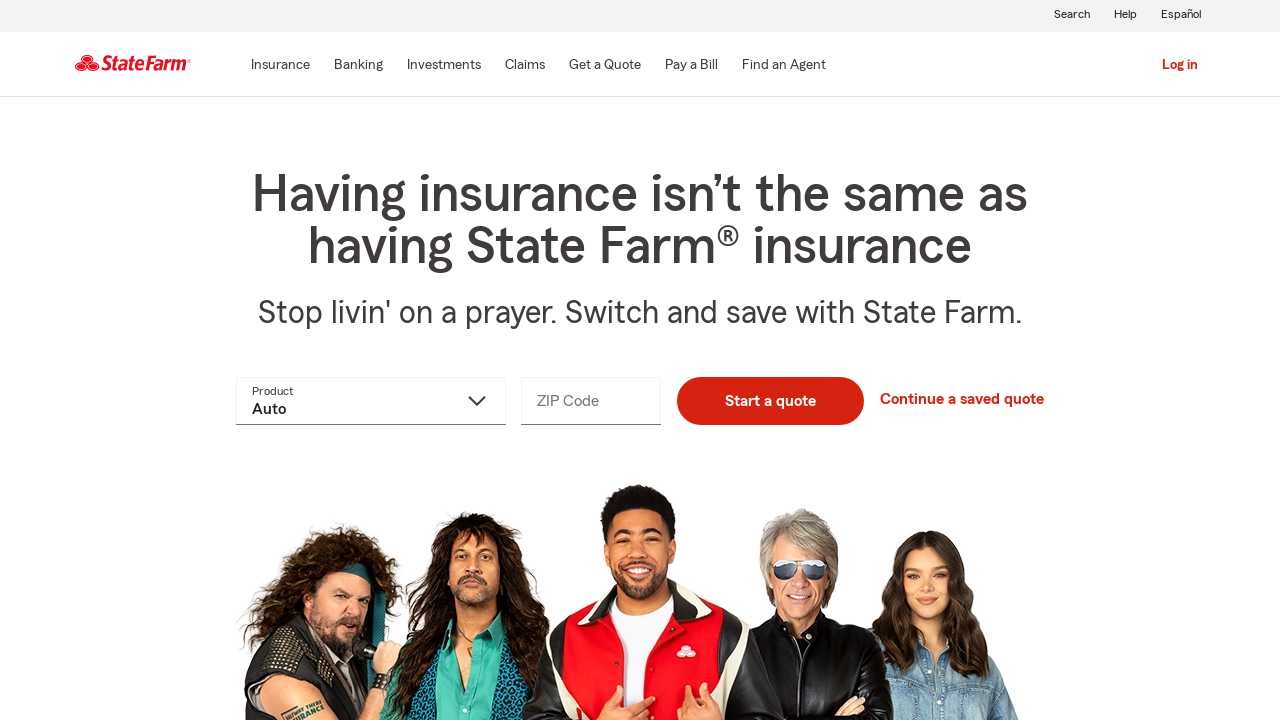

Clicked on the Find an Agent link at (784, 65) on xpath=//span[text()='Find an Agent']
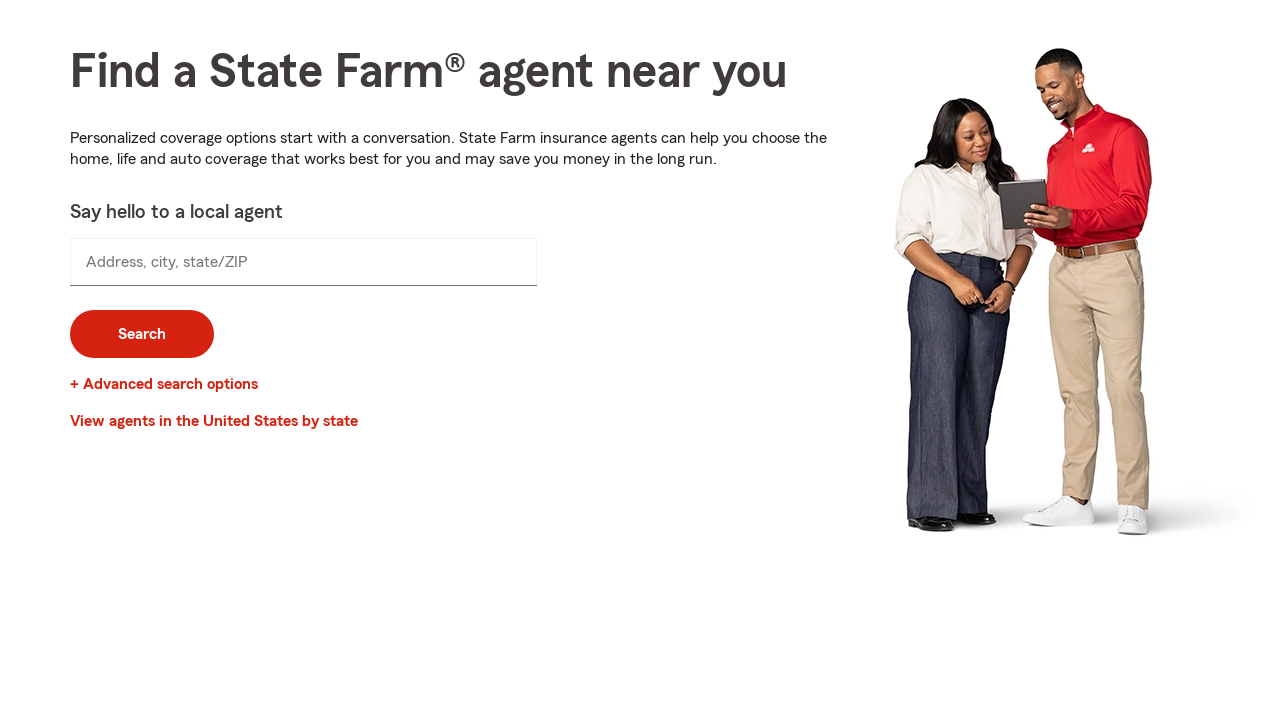

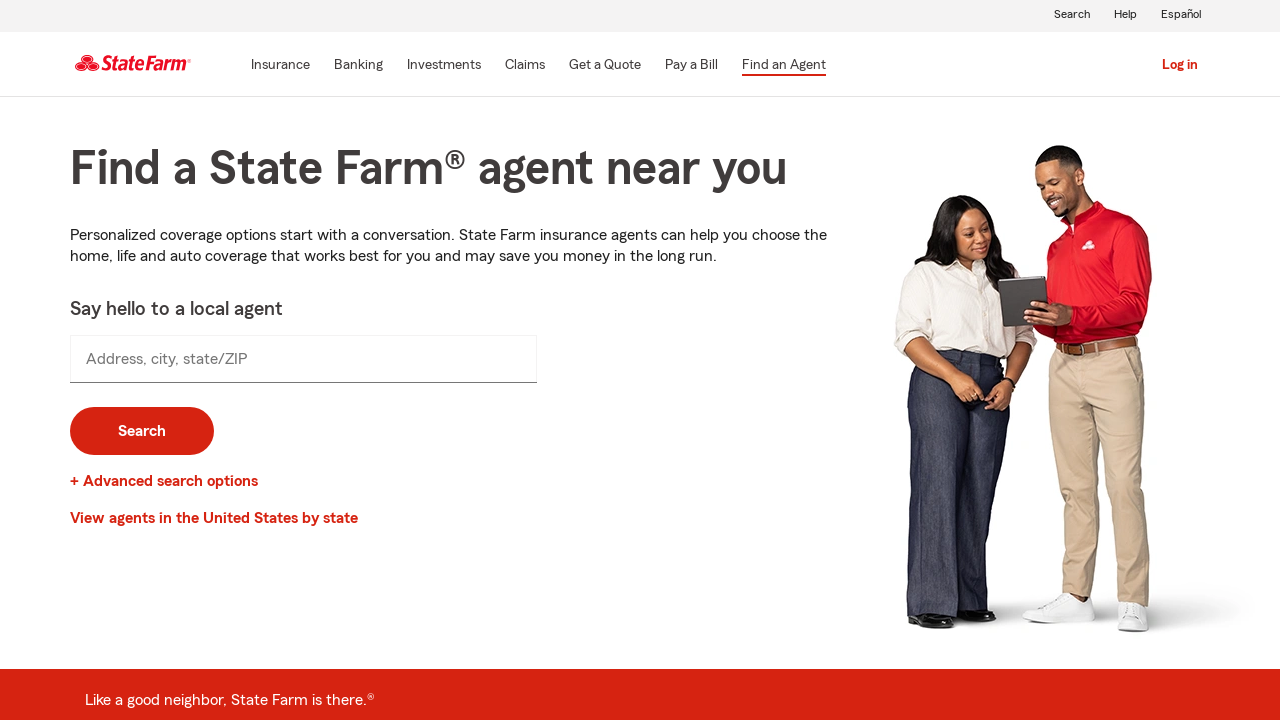